Tests date picker functionality by setting a date value in a calendar text field using JavaScript execution

Starting URL: https://seleniumpractise.blogspot.com/2016/08/how-to-handle-calendar-in-selenium.html

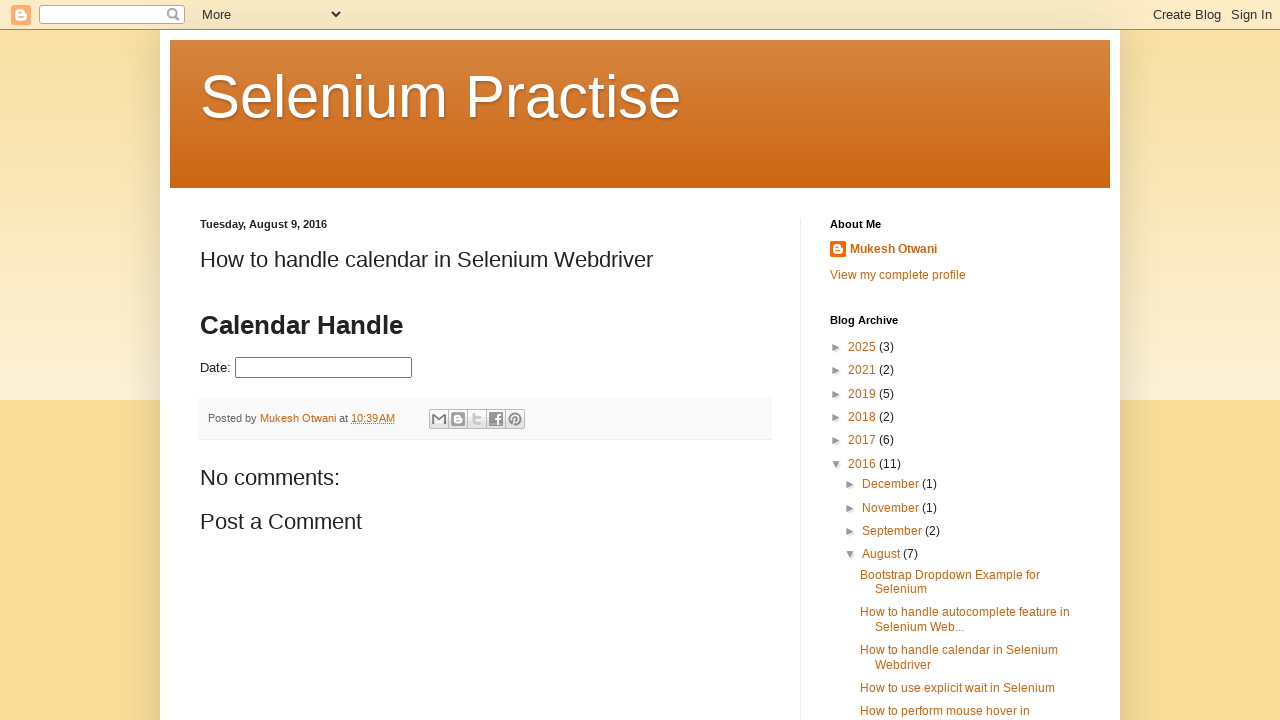

Located the date picker element with ID 'datepicker'
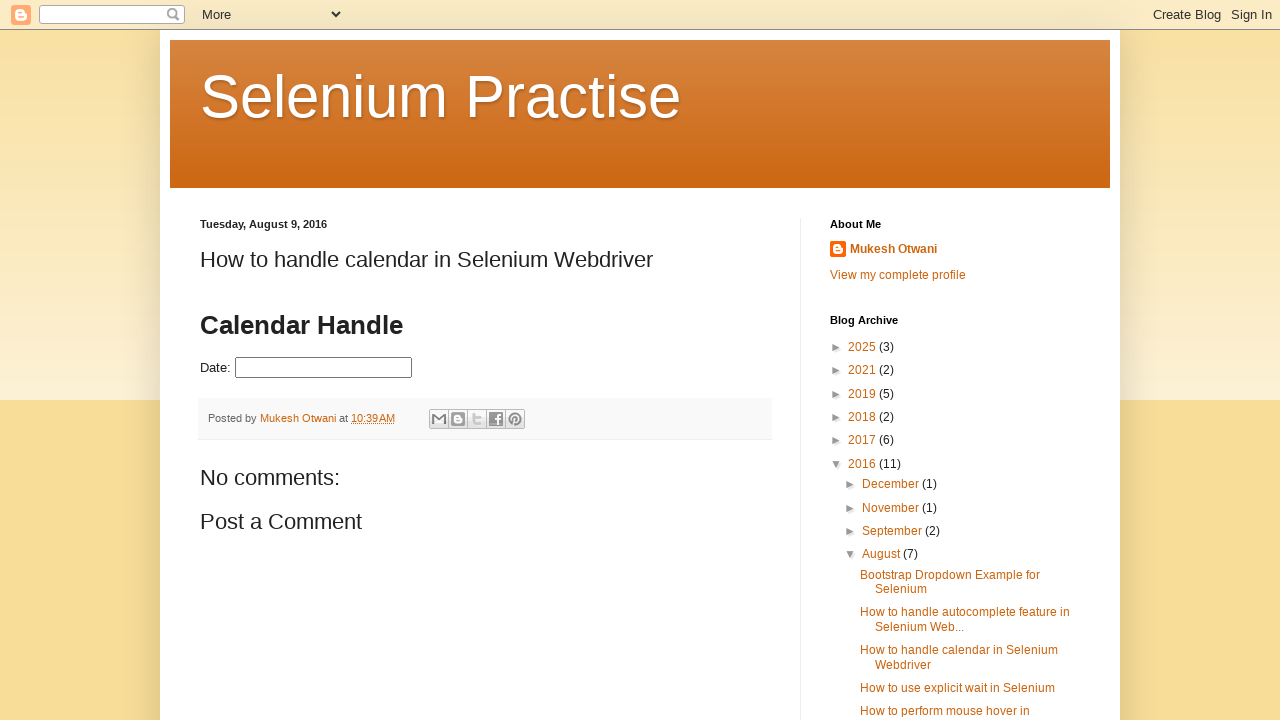

Set date value to '06/17/2026' using JavaScript evaluation
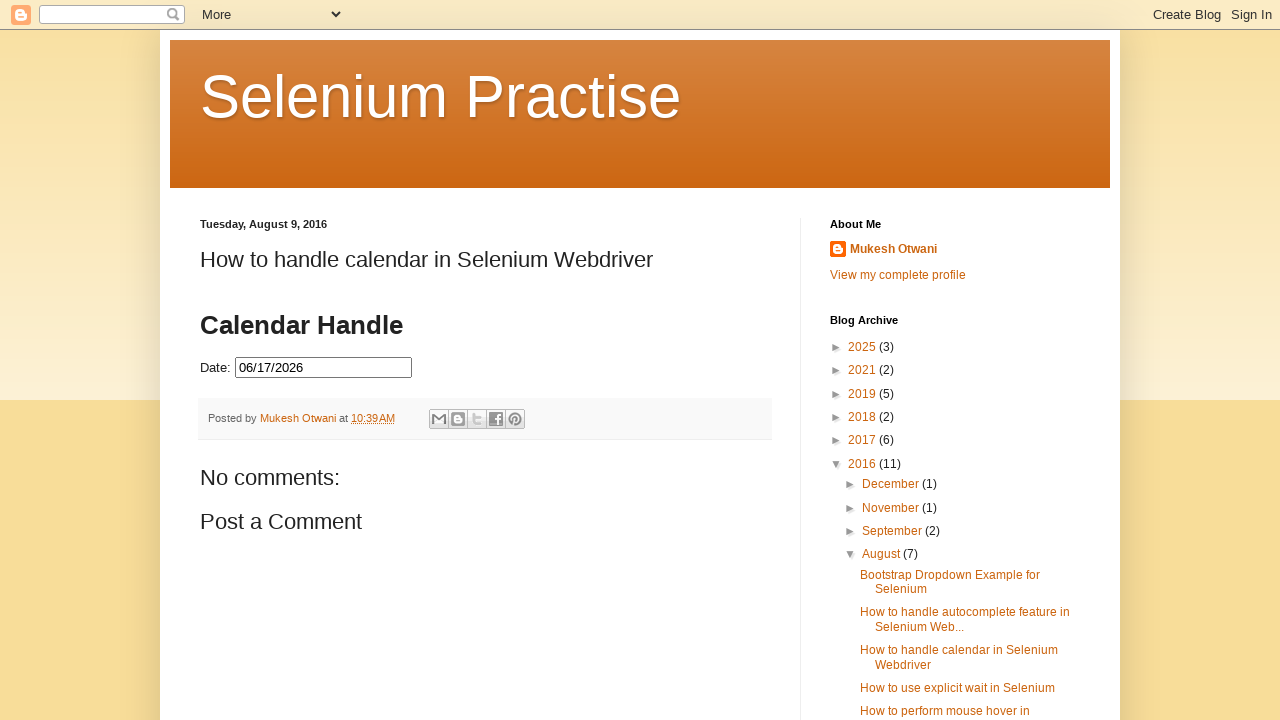

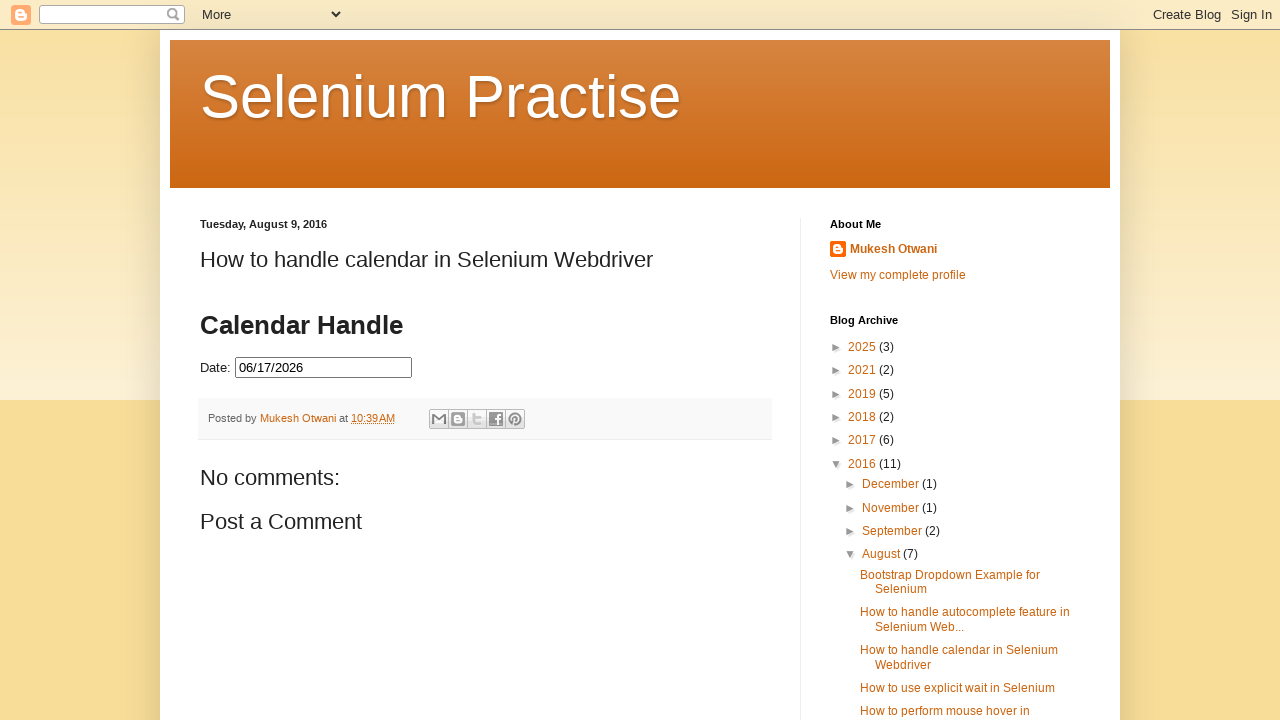